Tests marking all todo items as completed using the toggle all checkbox

Starting URL: https://demo.playwright.dev/todomvc

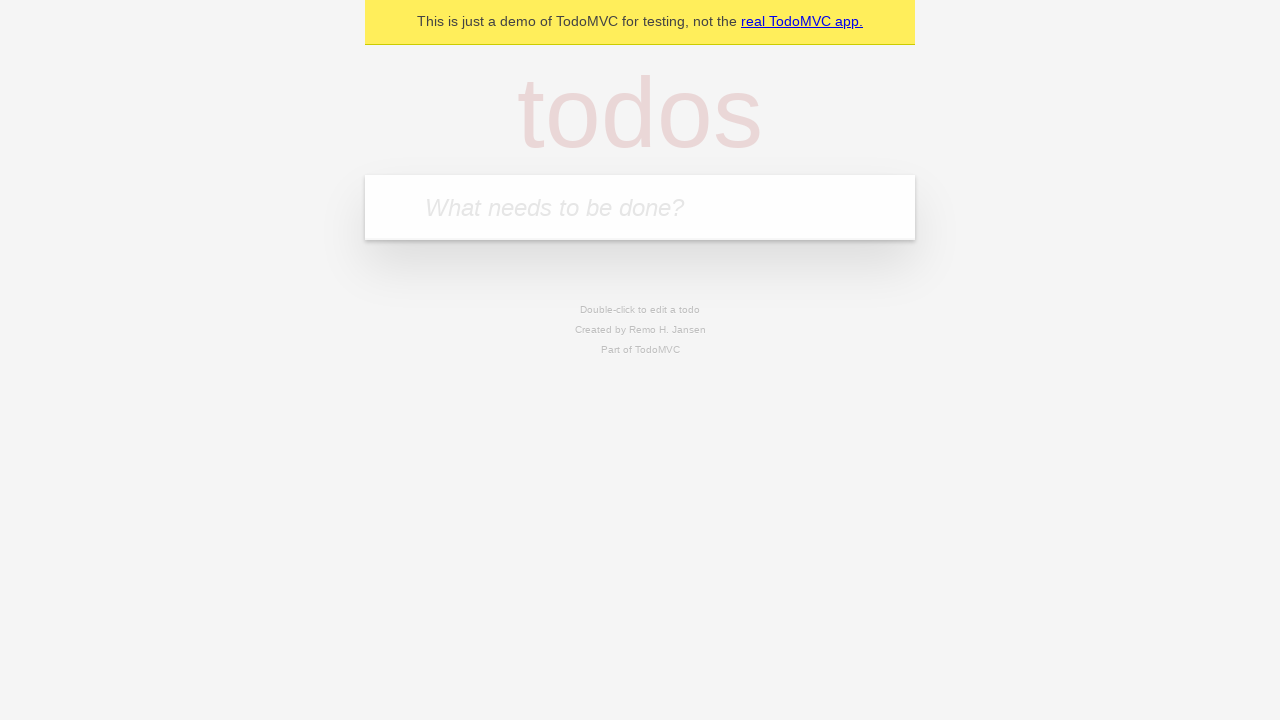

Filled todo input with 'buy some cheese' on internal:attr=[placeholder="What needs to be done?"i]
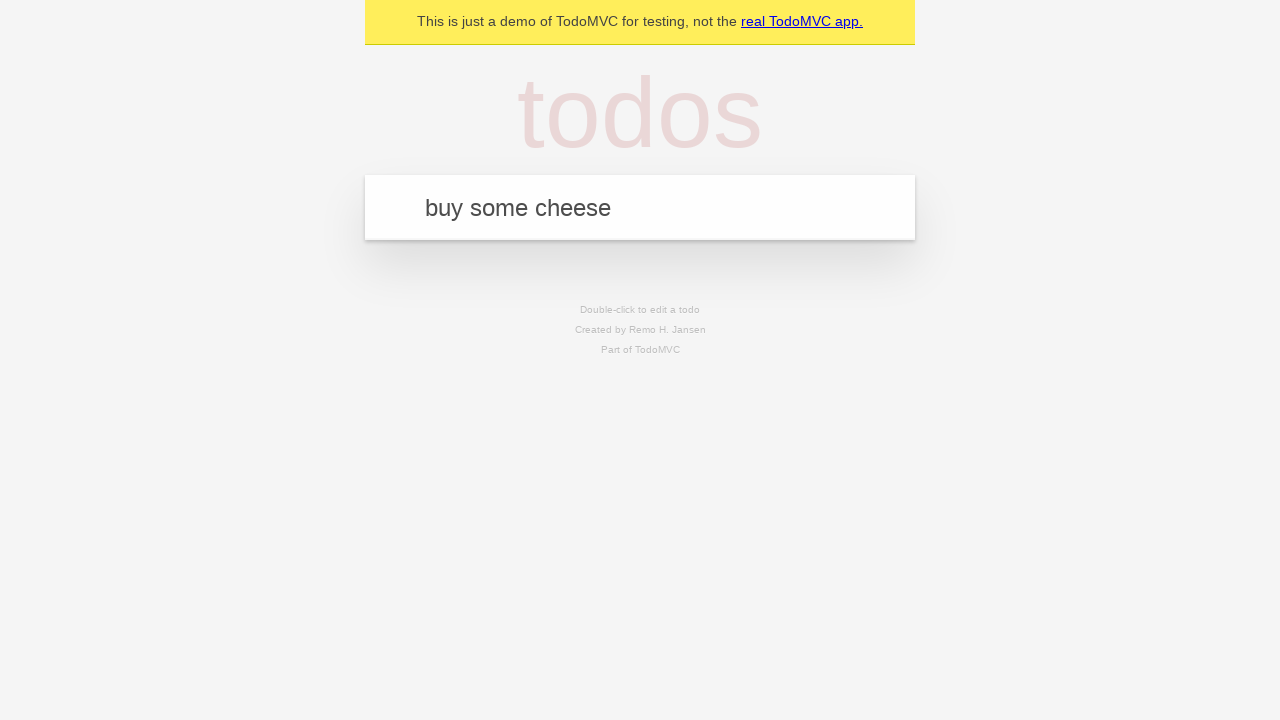

Pressed Enter to add first todo item on internal:attr=[placeholder="What needs to be done?"i]
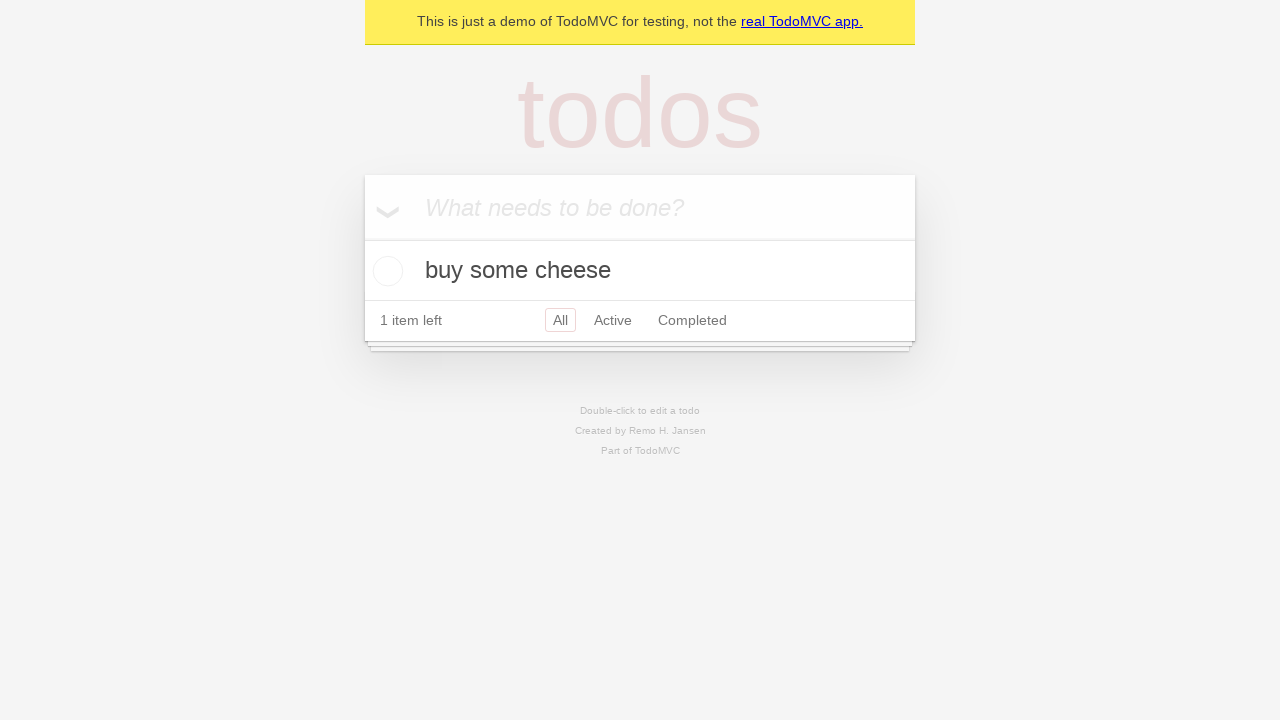

Filled todo input with 'feed the cat' on internal:attr=[placeholder="What needs to be done?"i]
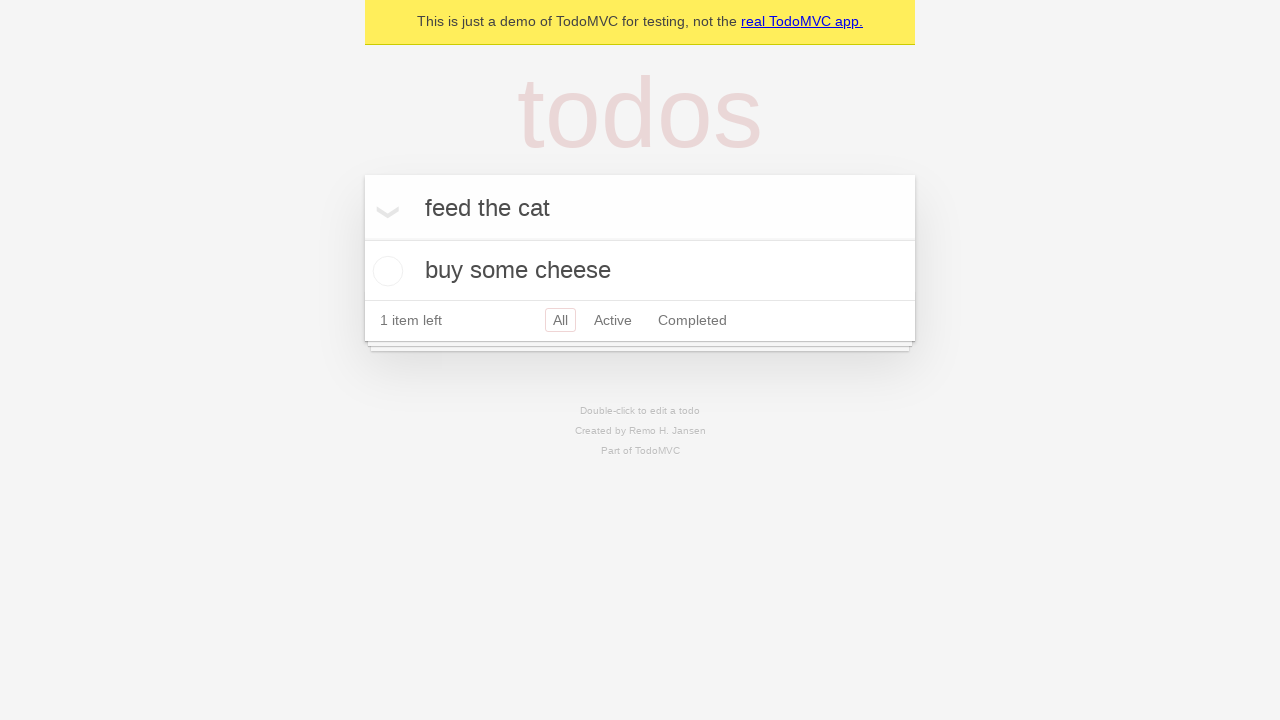

Pressed Enter to add second todo item on internal:attr=[placeholder="What needs to be done?"i]
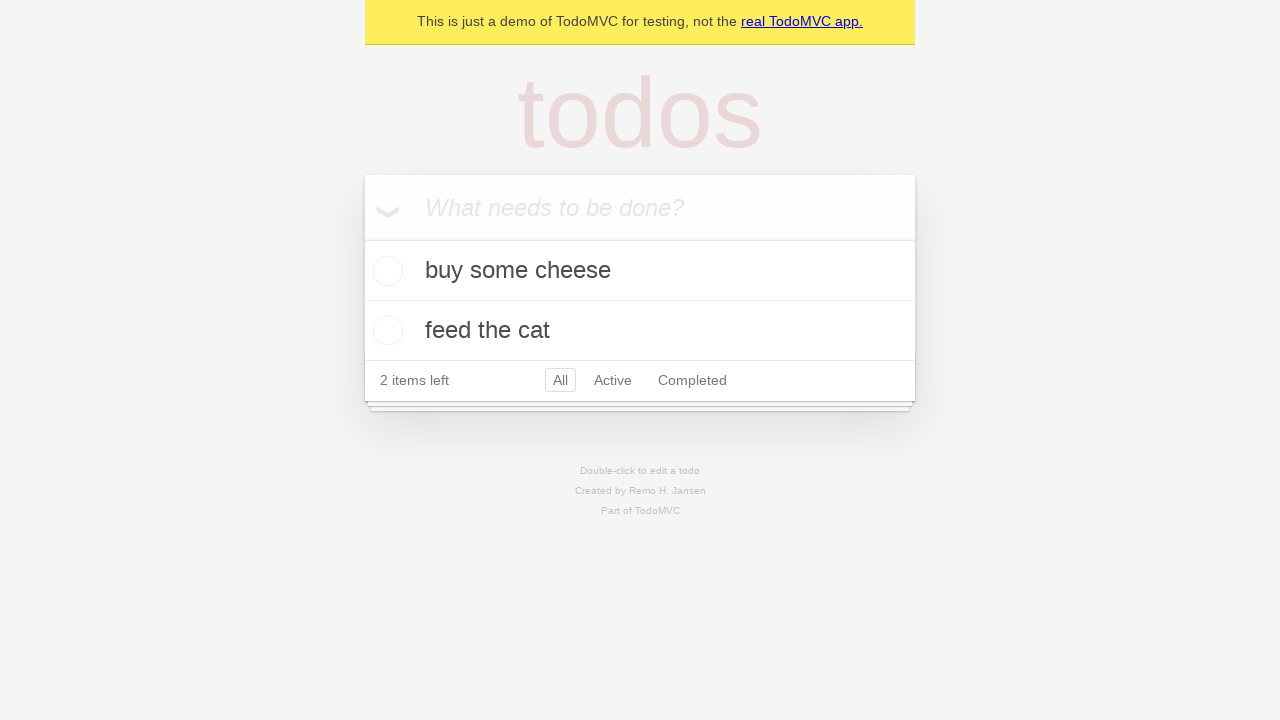

Filled todo input with 'book a doctors appointment' on internal:attr=[placeholder="What needs to be done?"i]
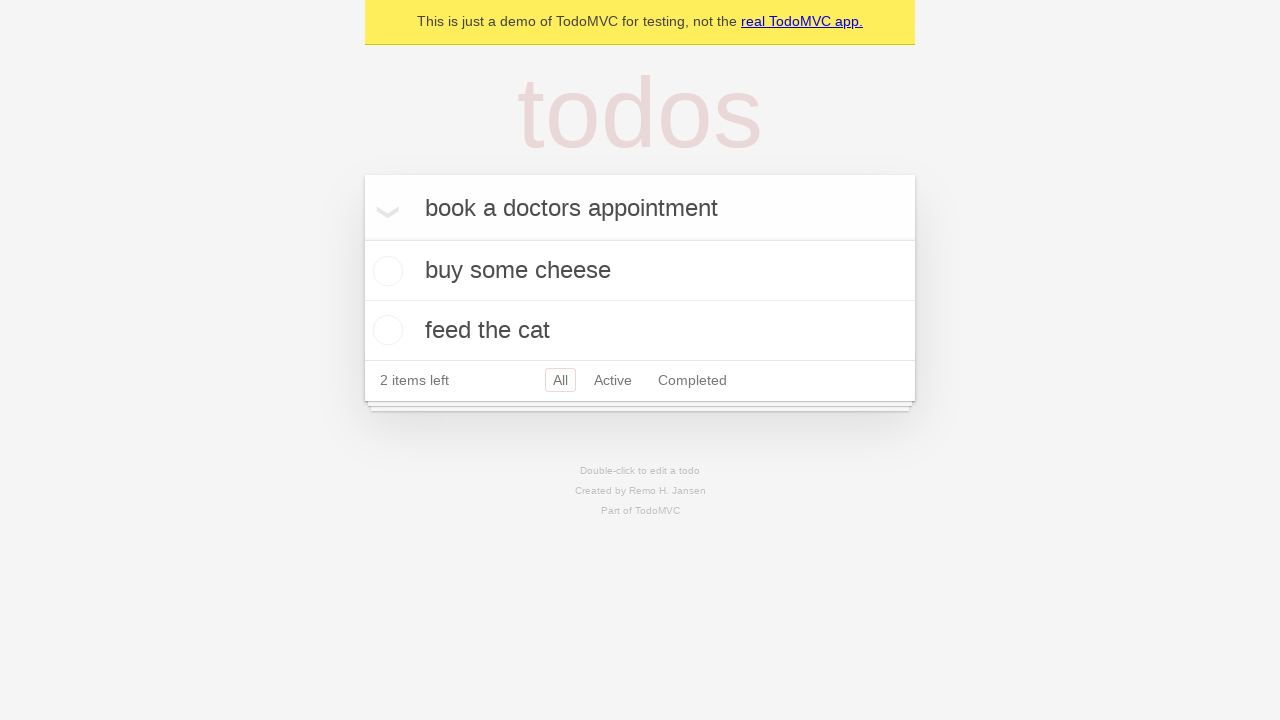

Pressed Enter to add third todo item on internal:attr=[placeholder="What needs to be done?"i]
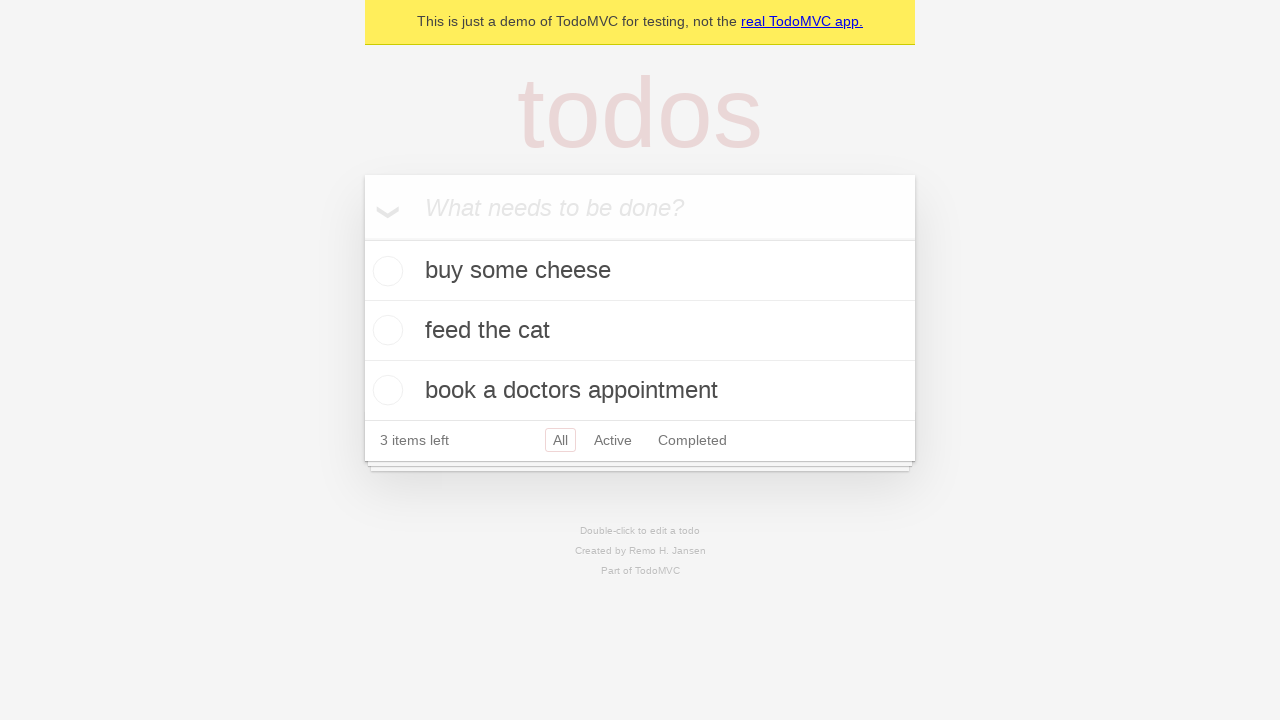

Clicked 'Mark all as complete' checkbox at (362, 238) on internal:label="Mark all as complete"i
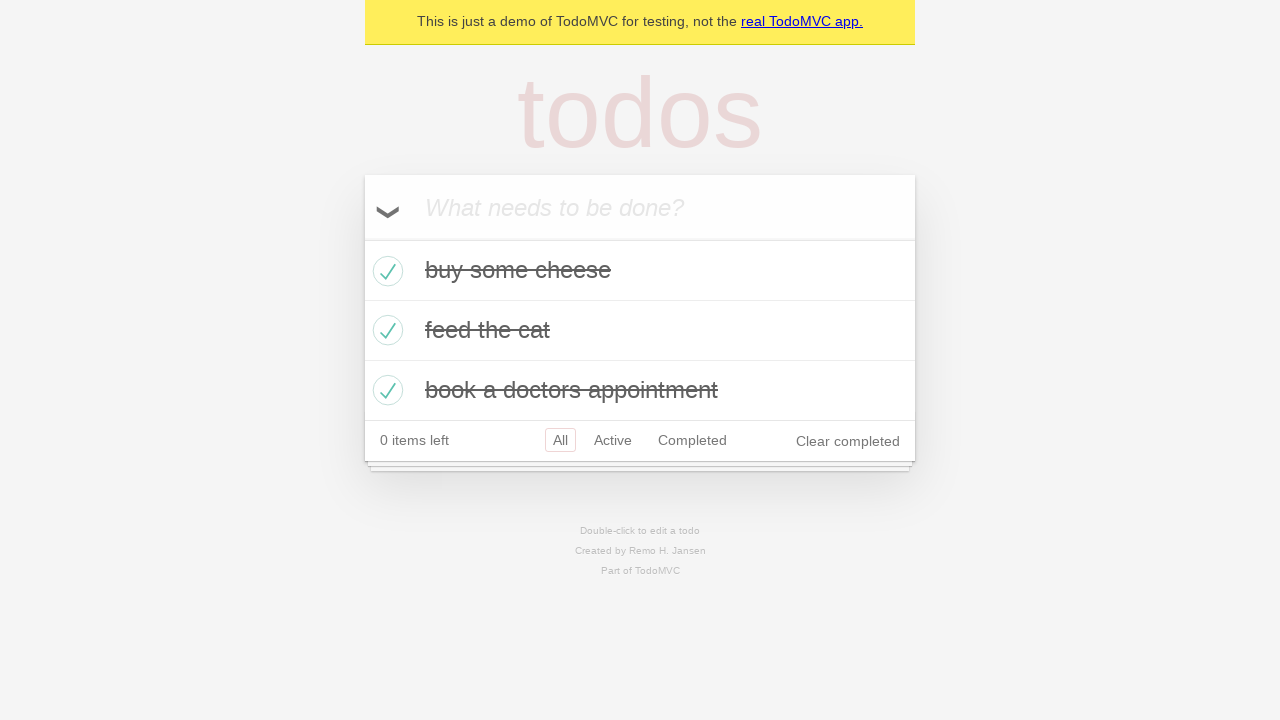

Verified all todo items are marked as completed
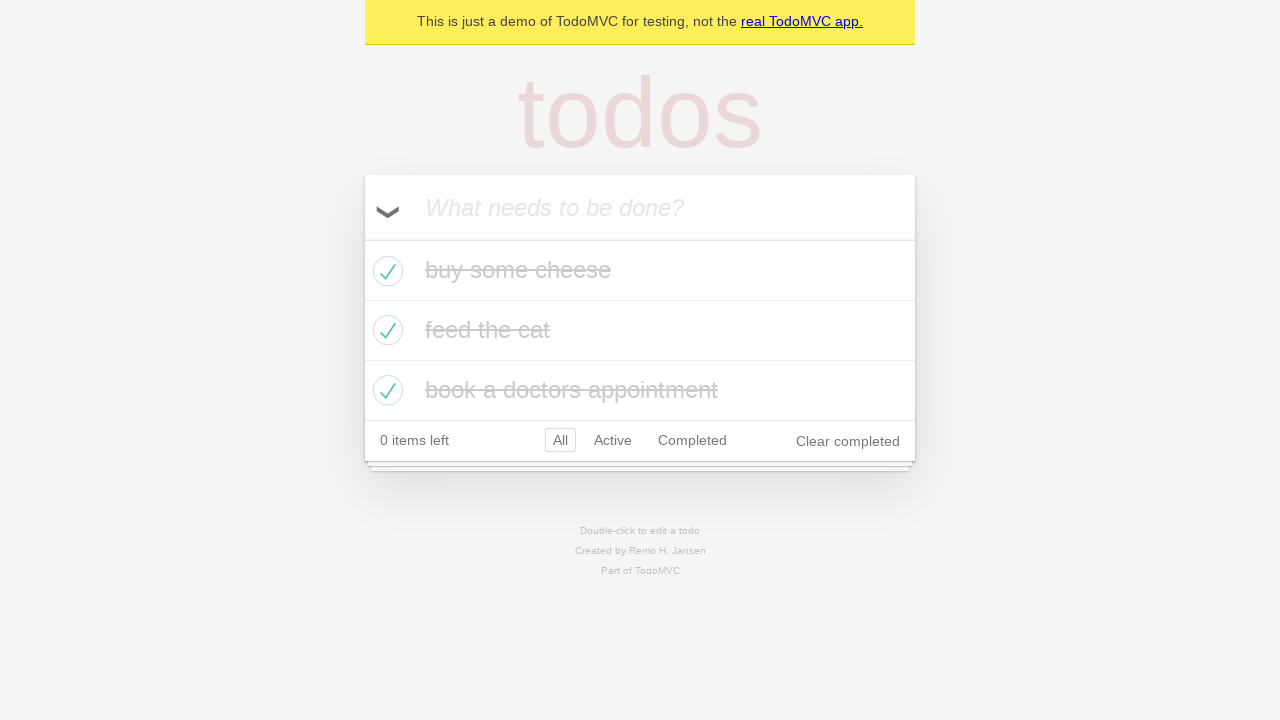

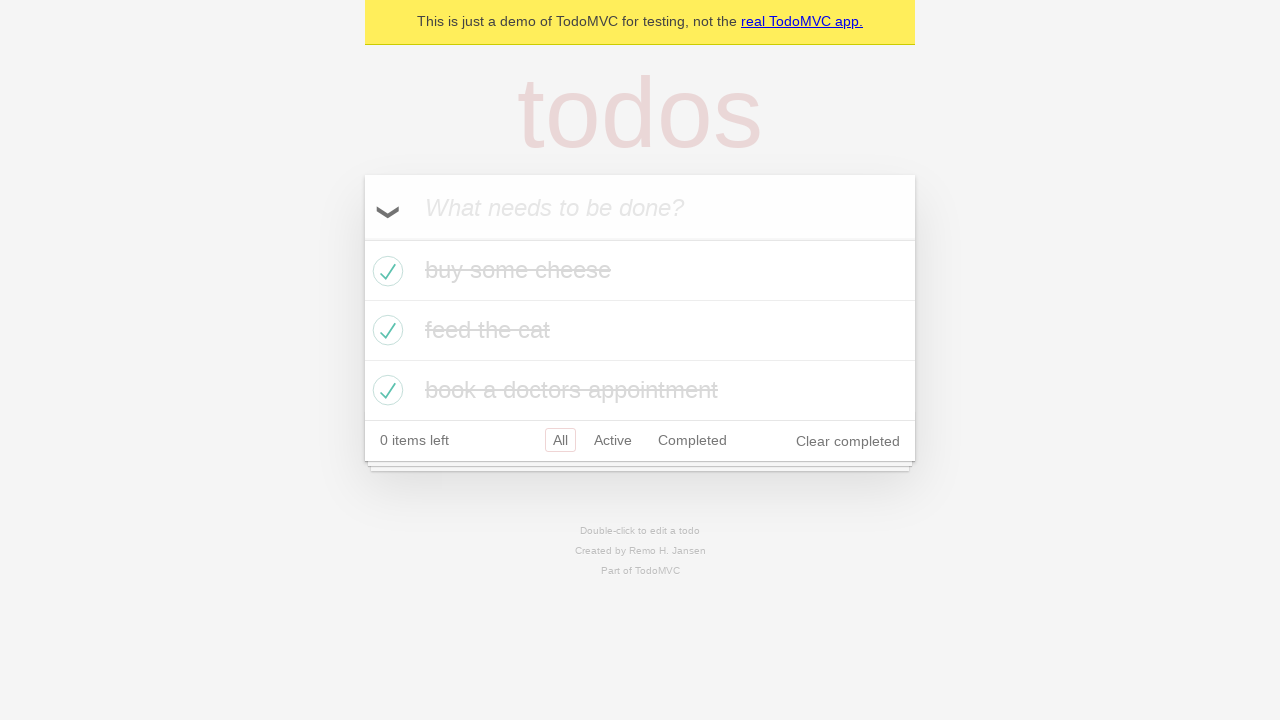